Navigates to Netflix homepage, maximizes the browser window, and verifies the Netflix title element is present on the page

Starting URL: https://www.netflix.com

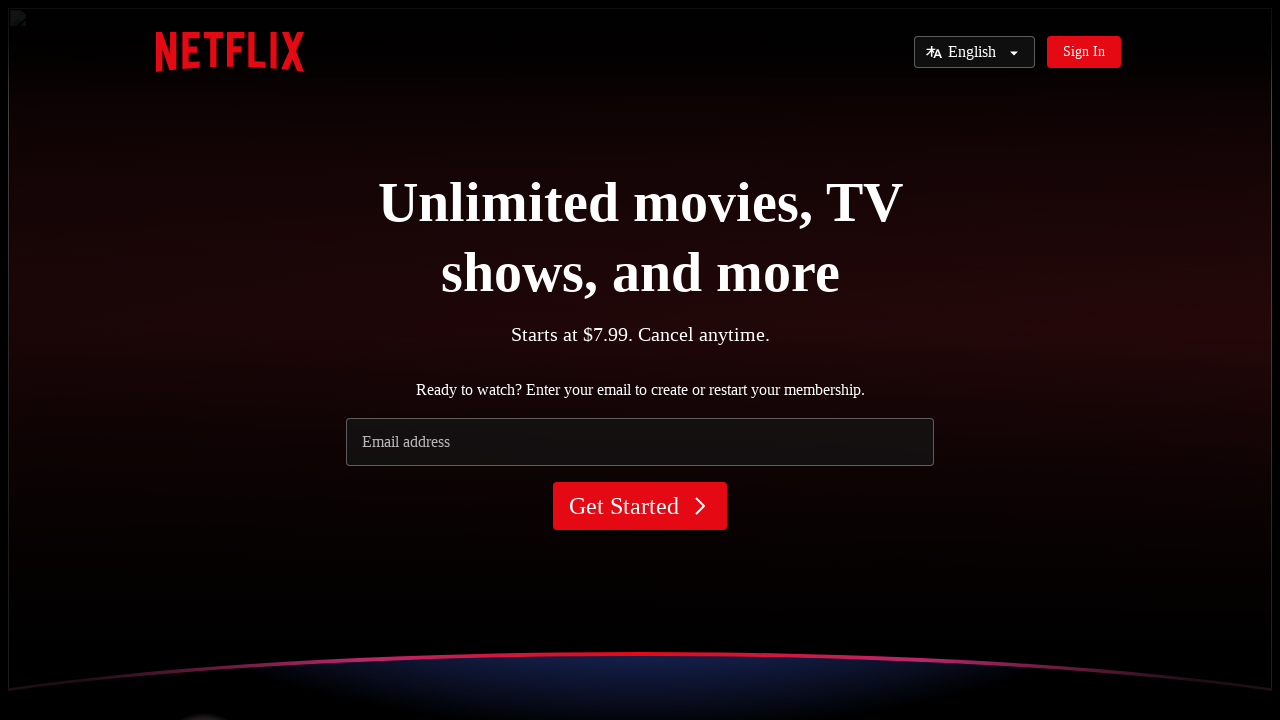

Set browser viewport to 1920x1080
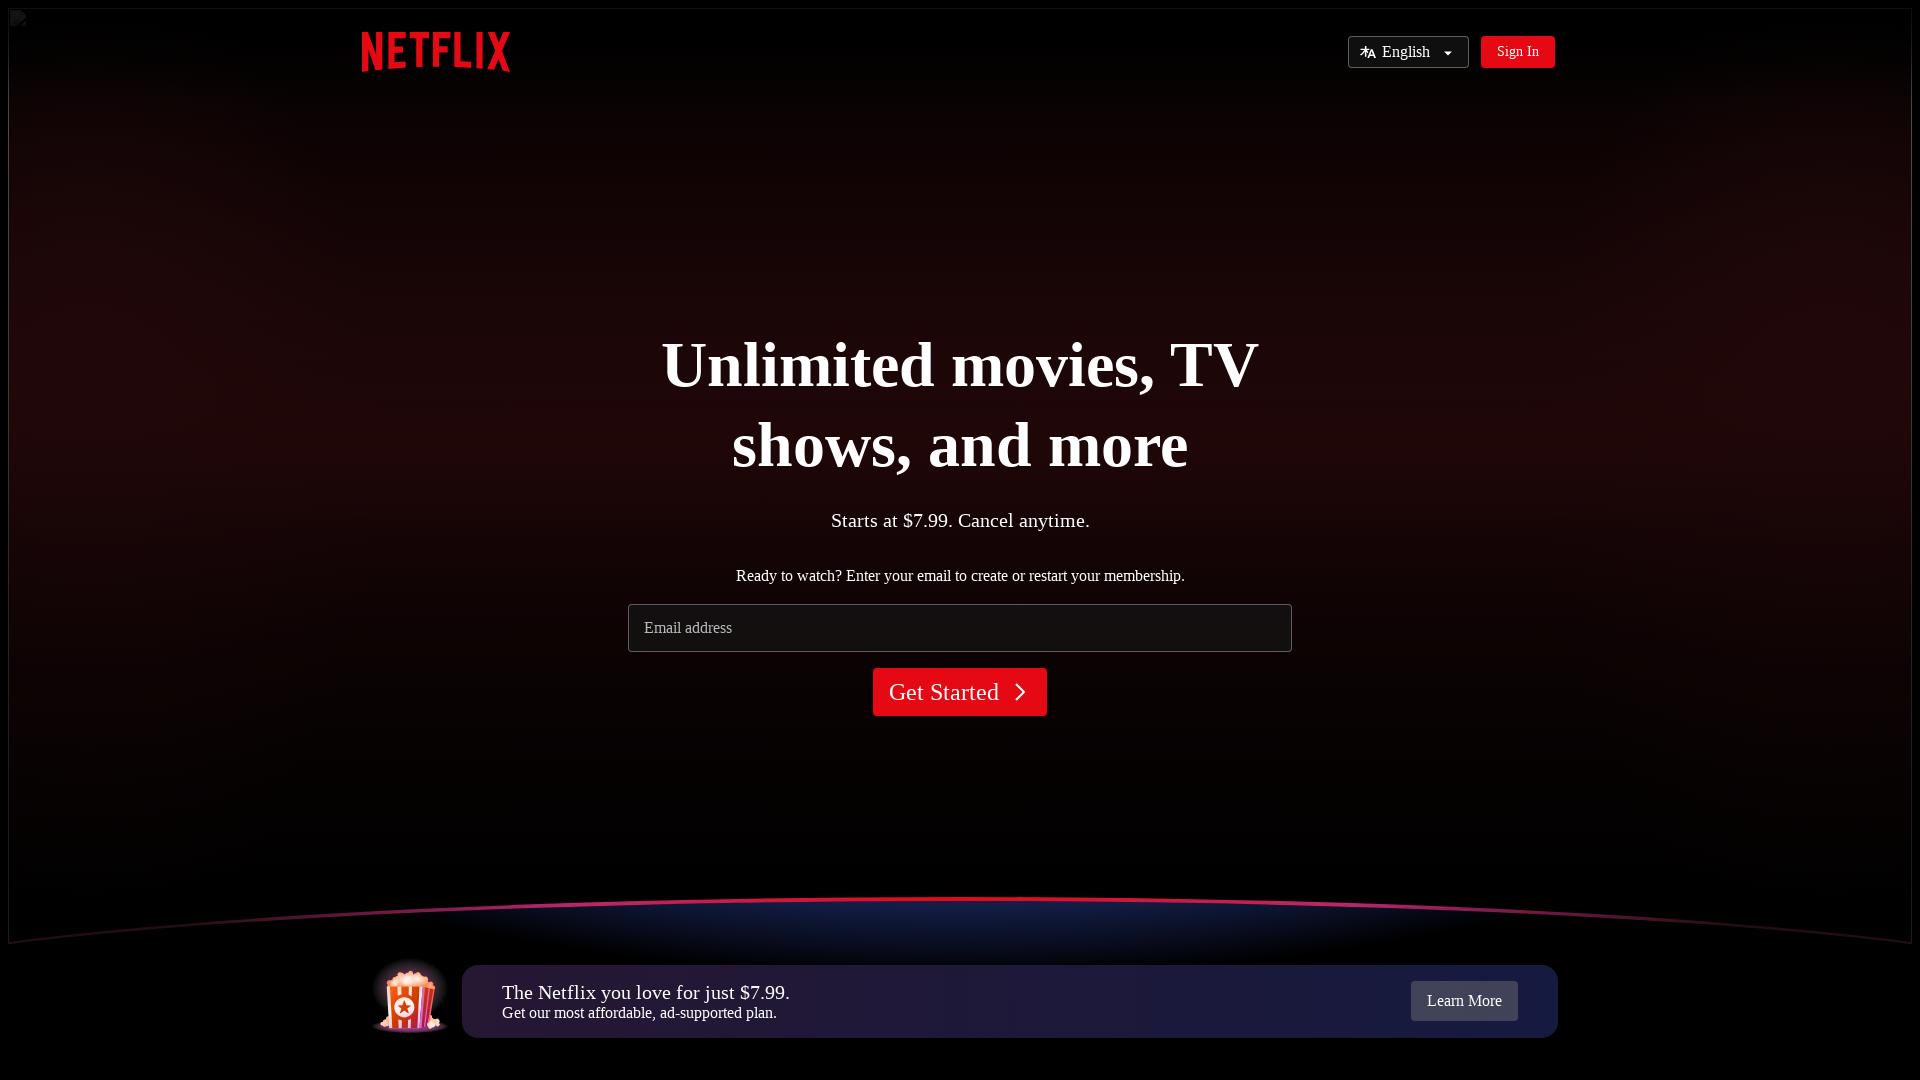

Waited for Netflix title element to be present
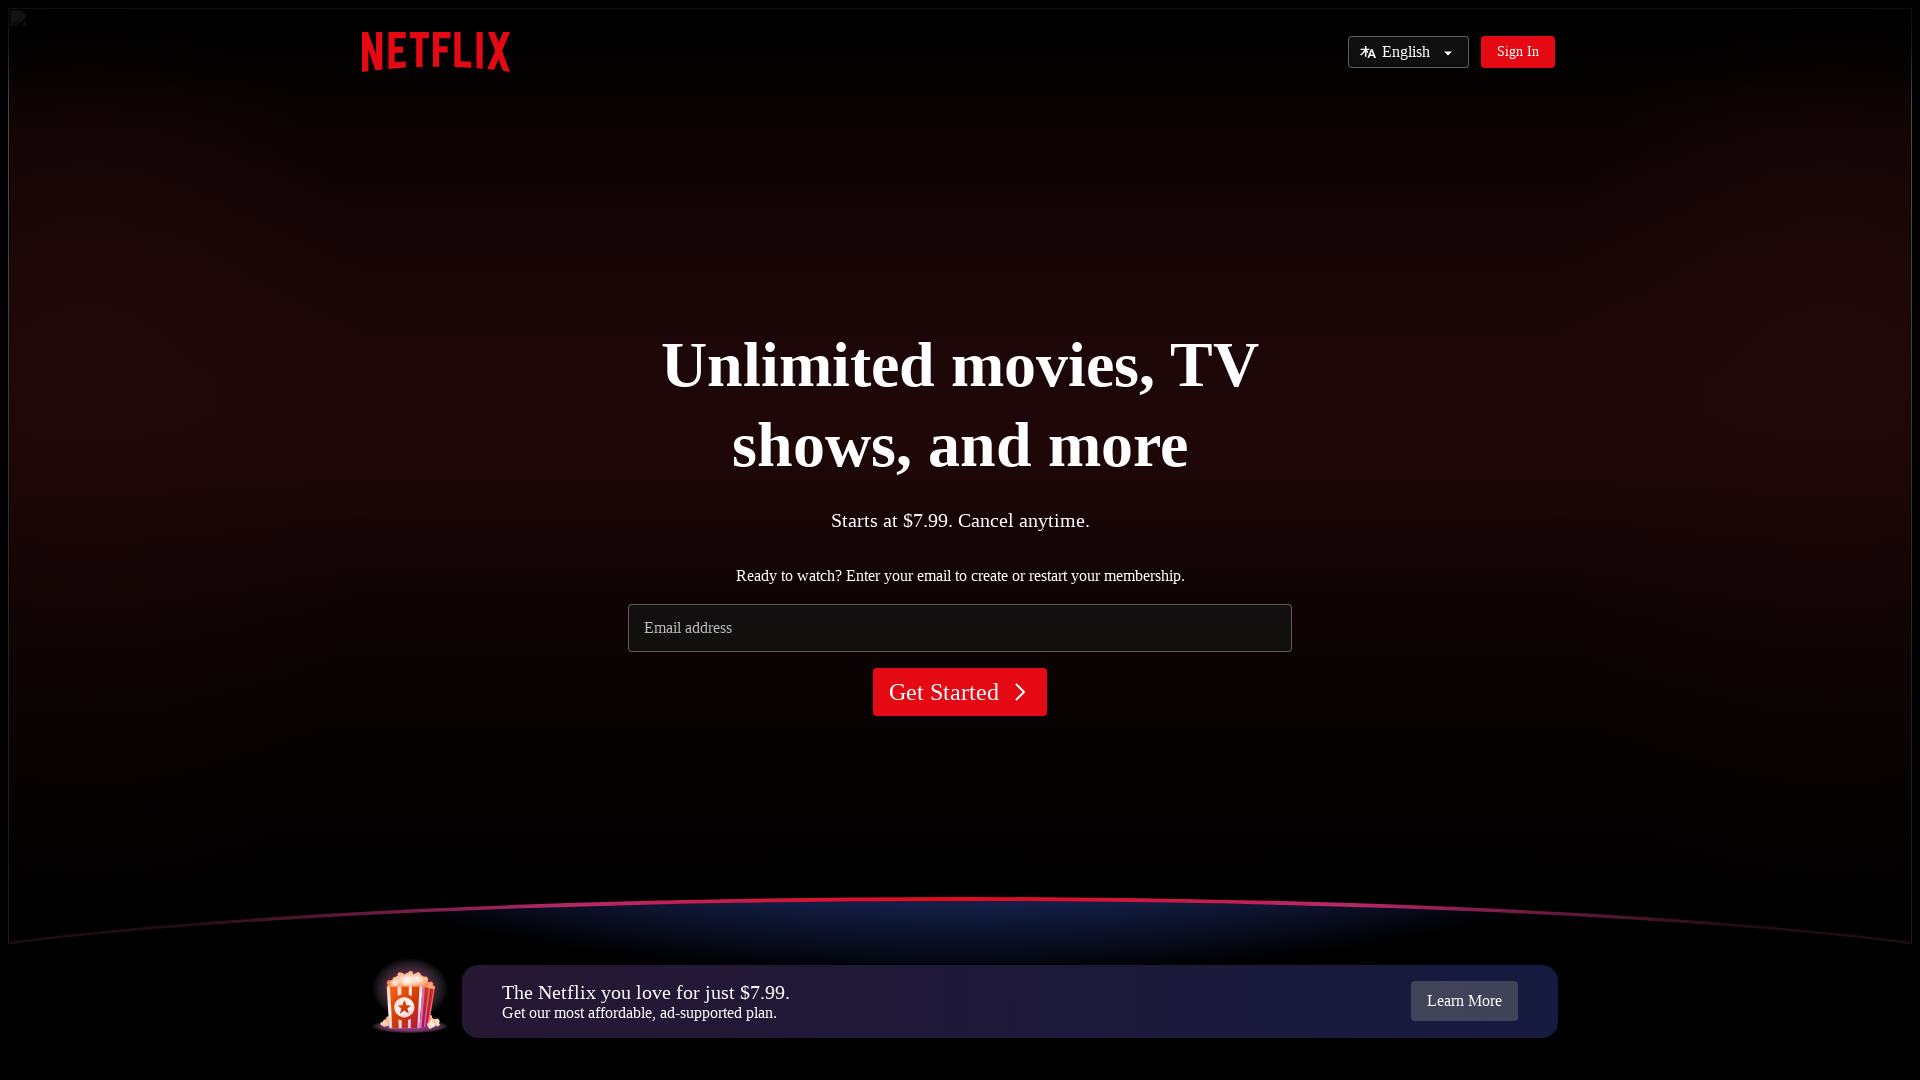

Located Netflix title element
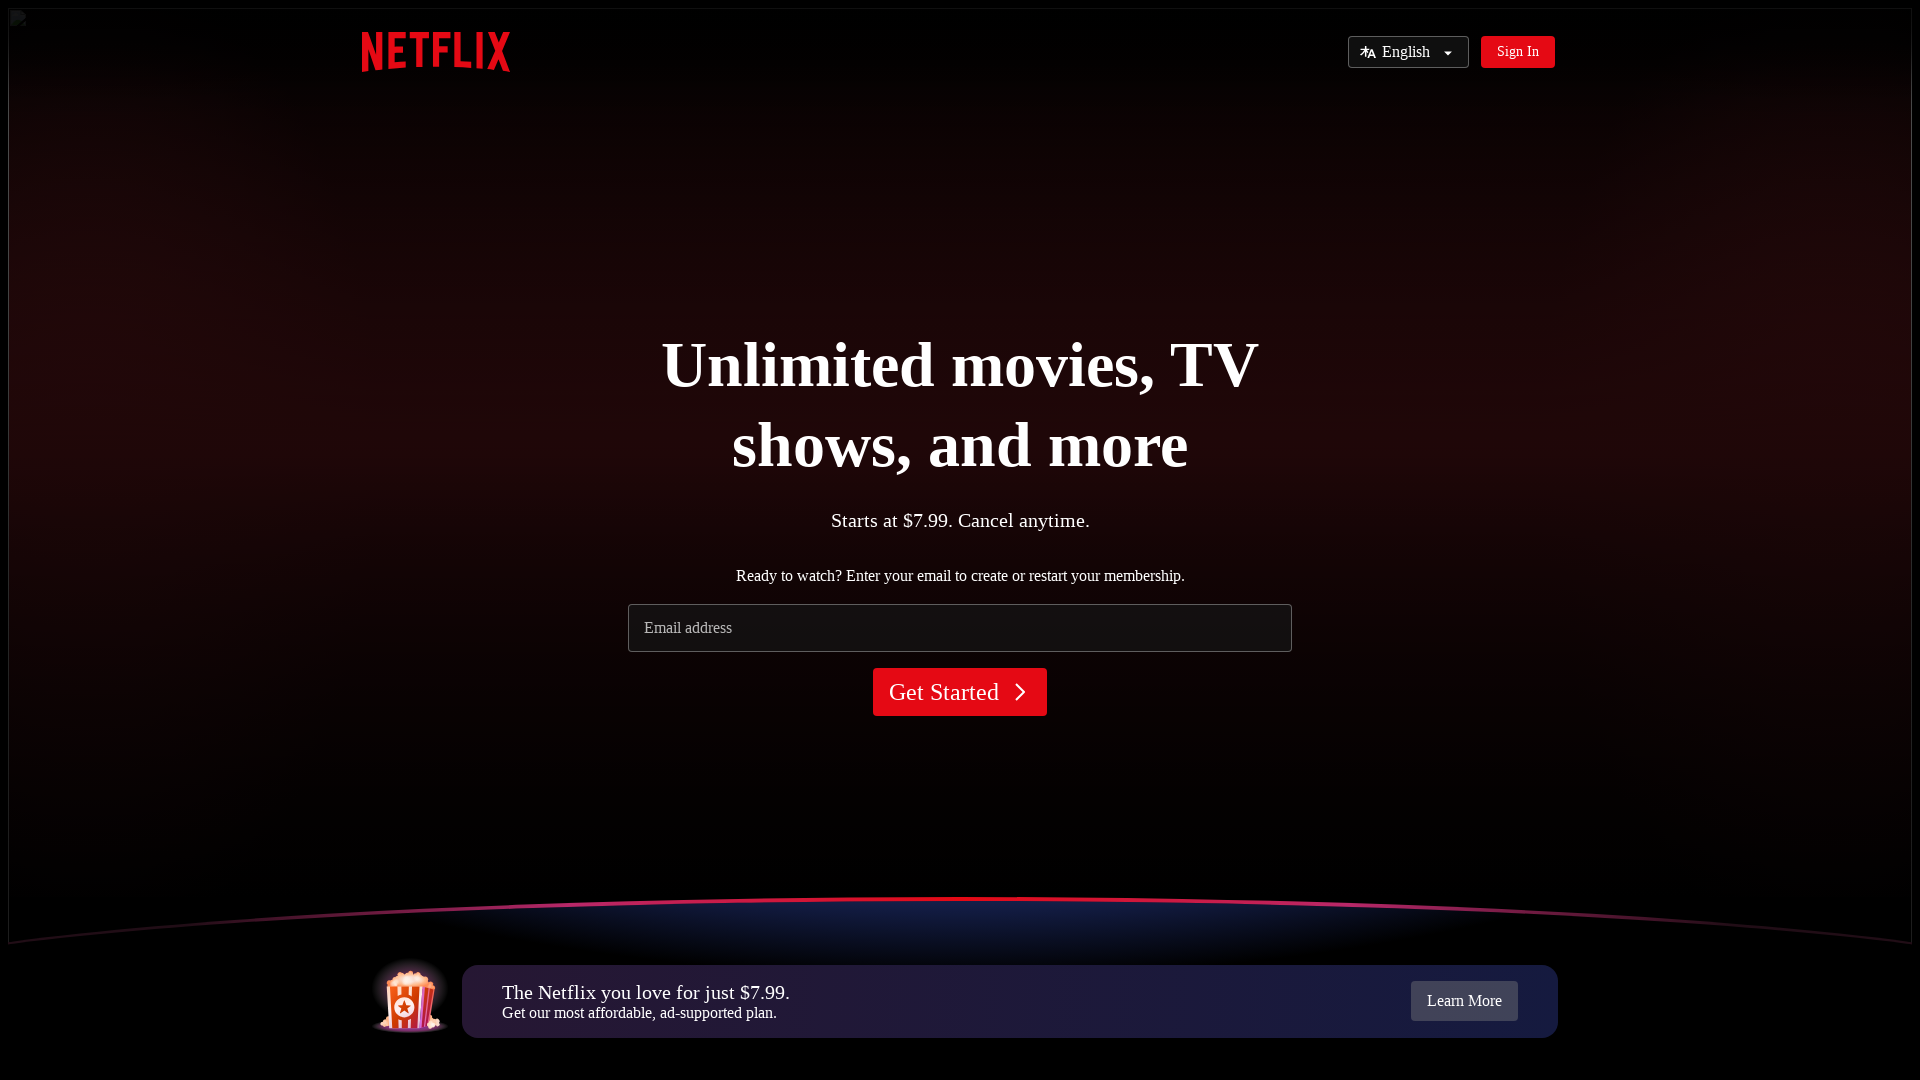

Verified Netflix title element is visible
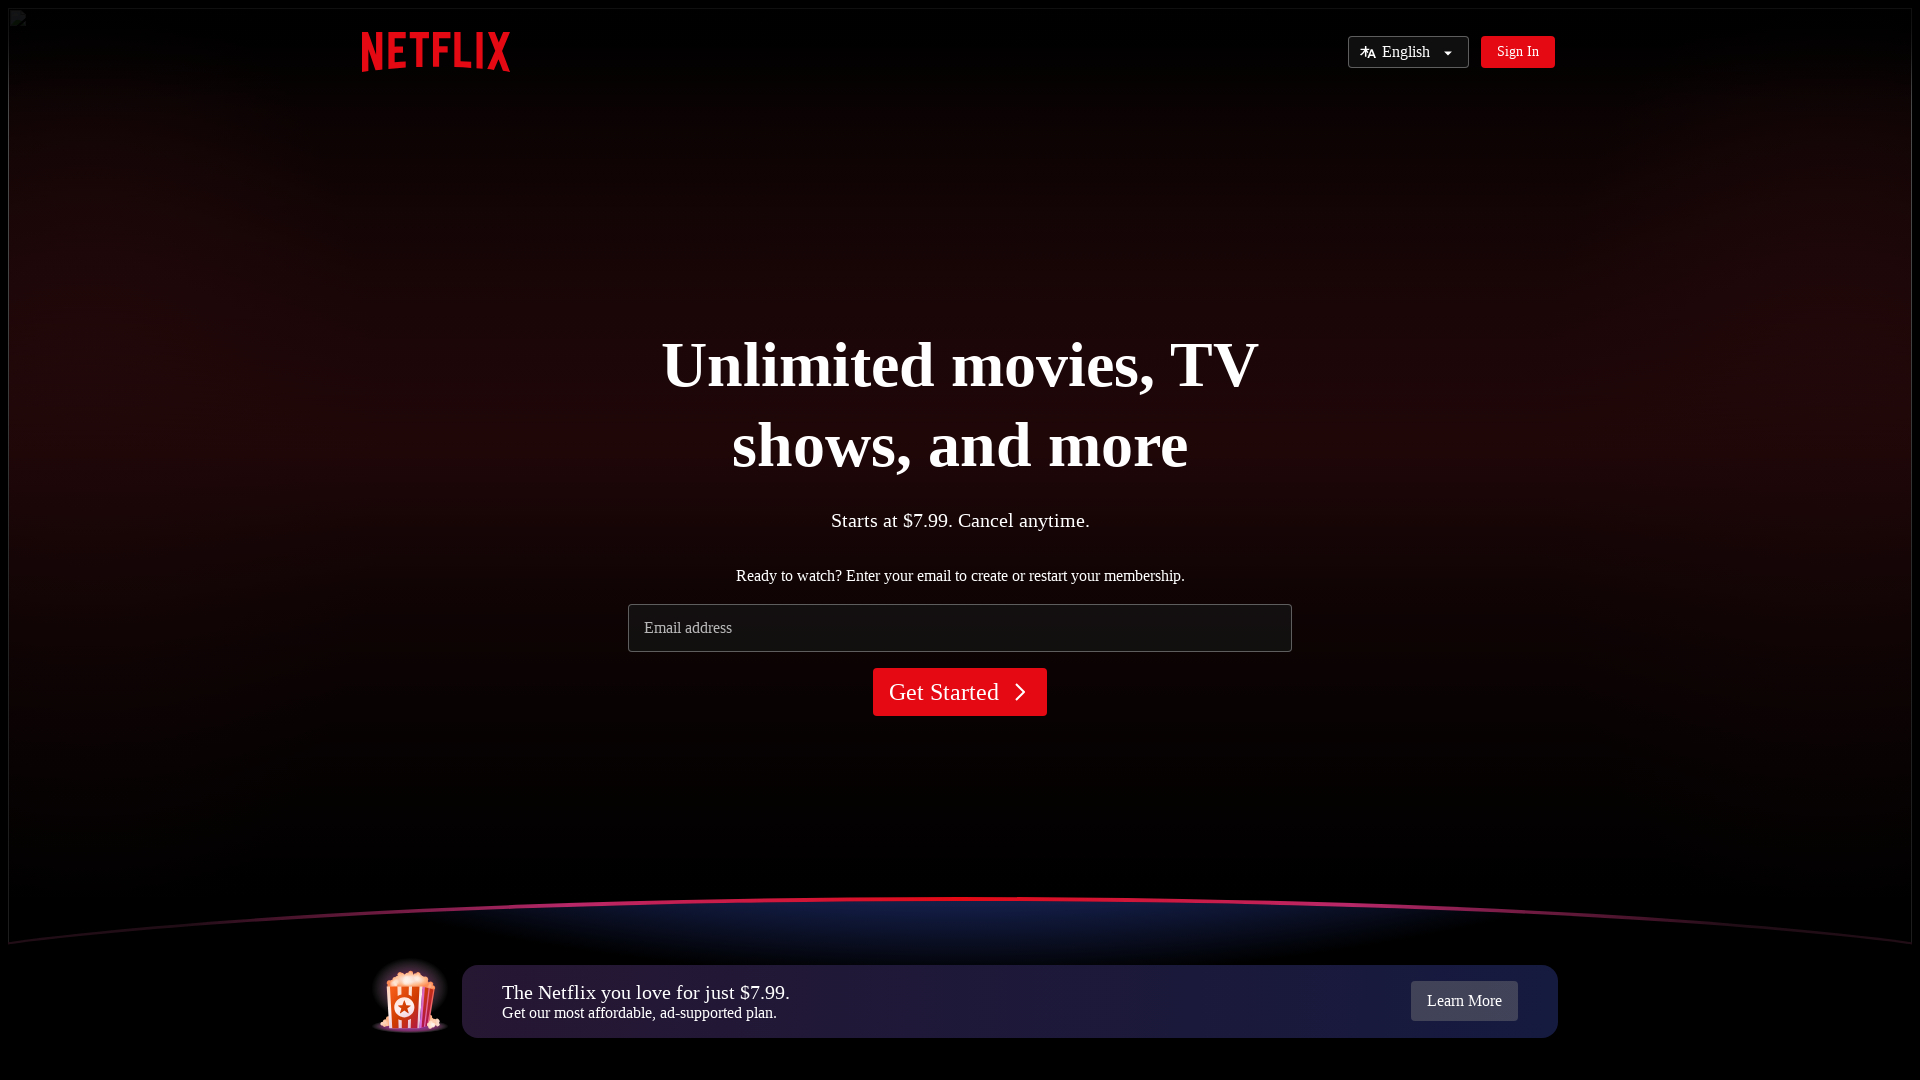

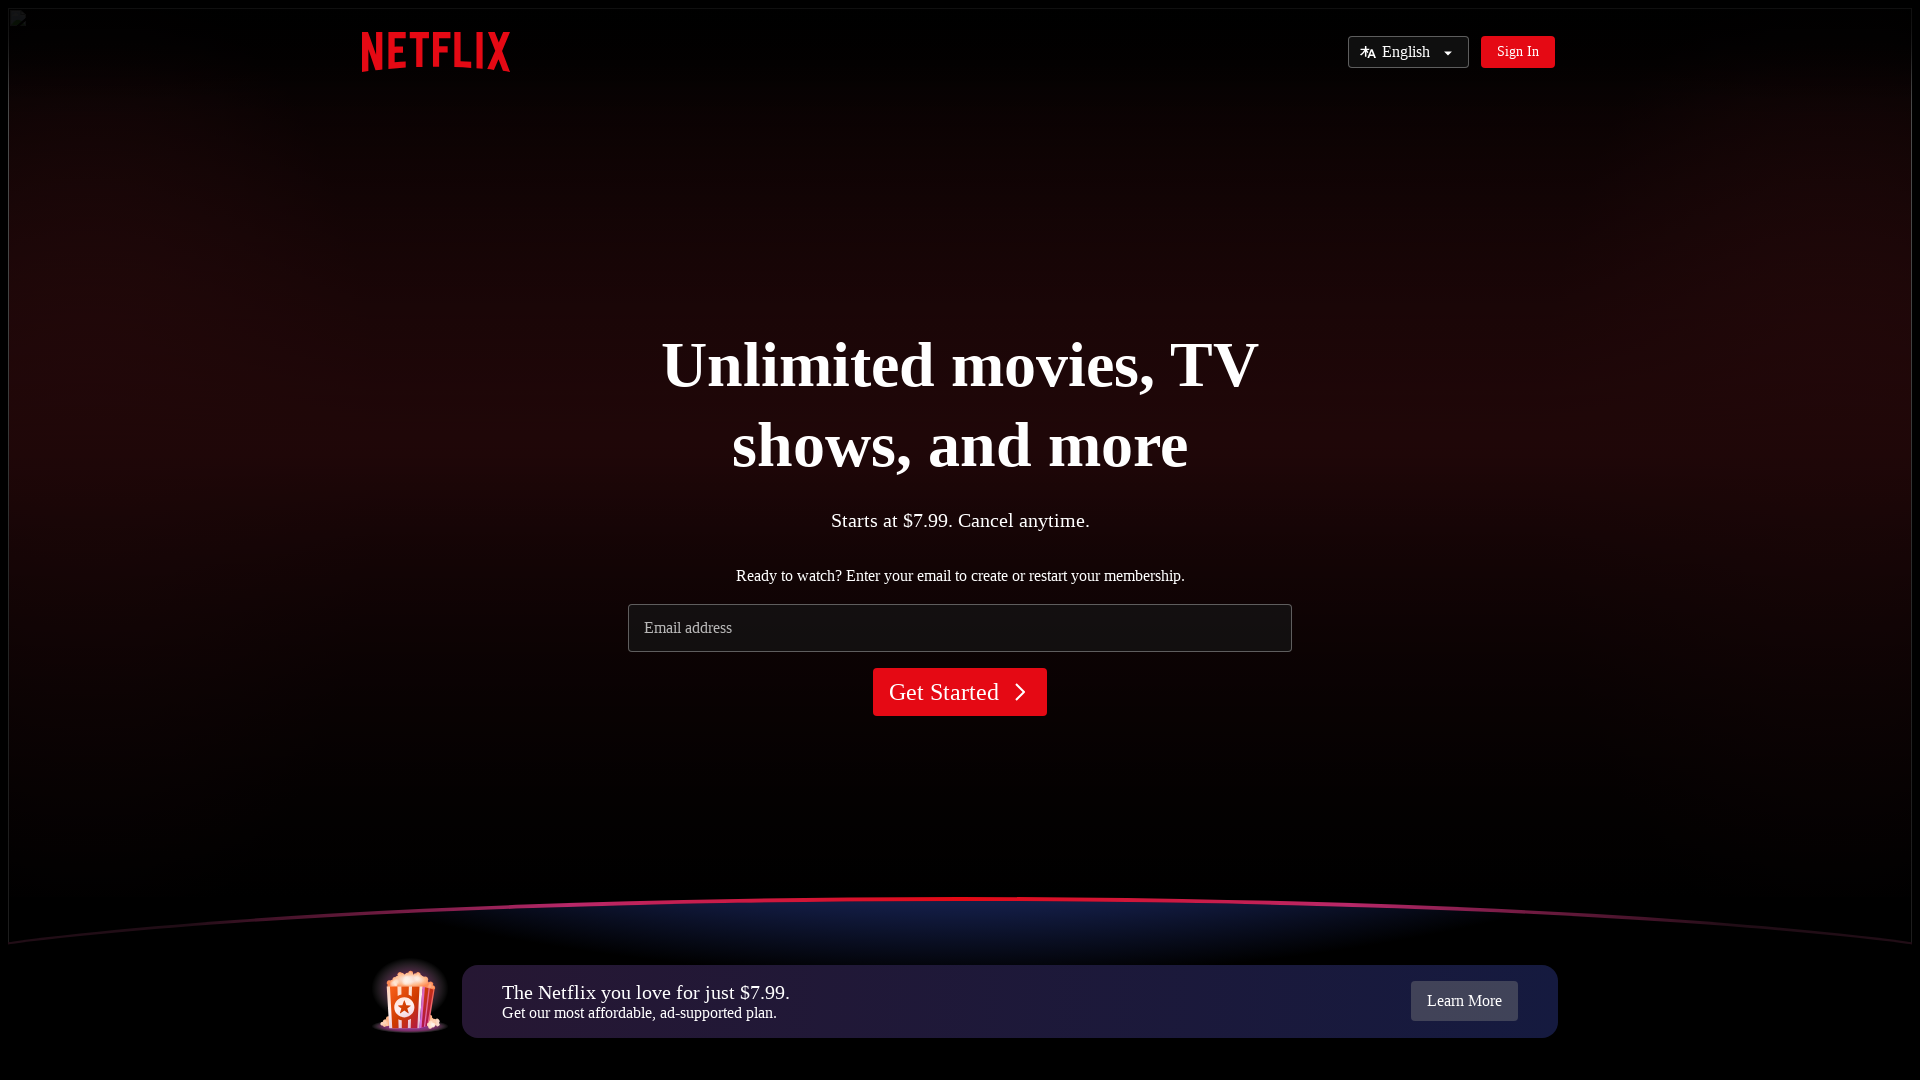